Tests accepting a JavaScript alert popup and verifying the result message

Starting URL: https://automationfc.github.io/basic-form/index.html

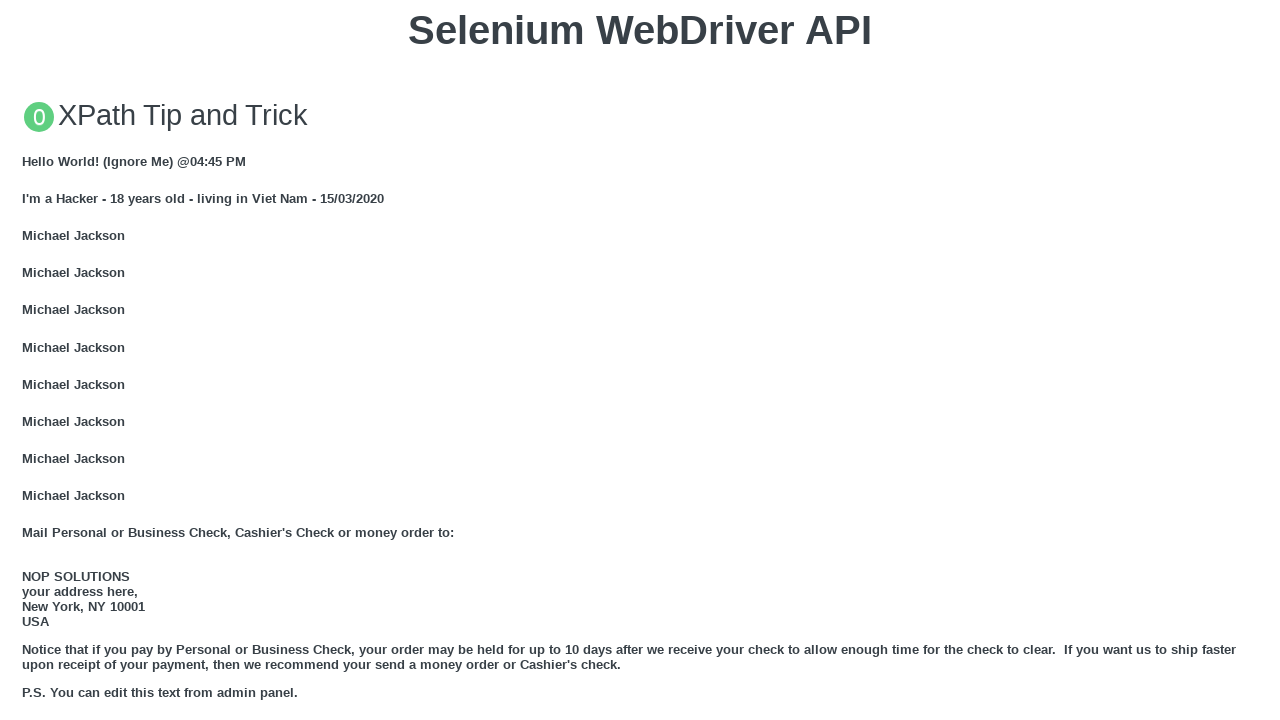

Clicked button to trigger JavaScript alert at (640, 360) on xpath=//button[text()= 'Click for JS Alert']
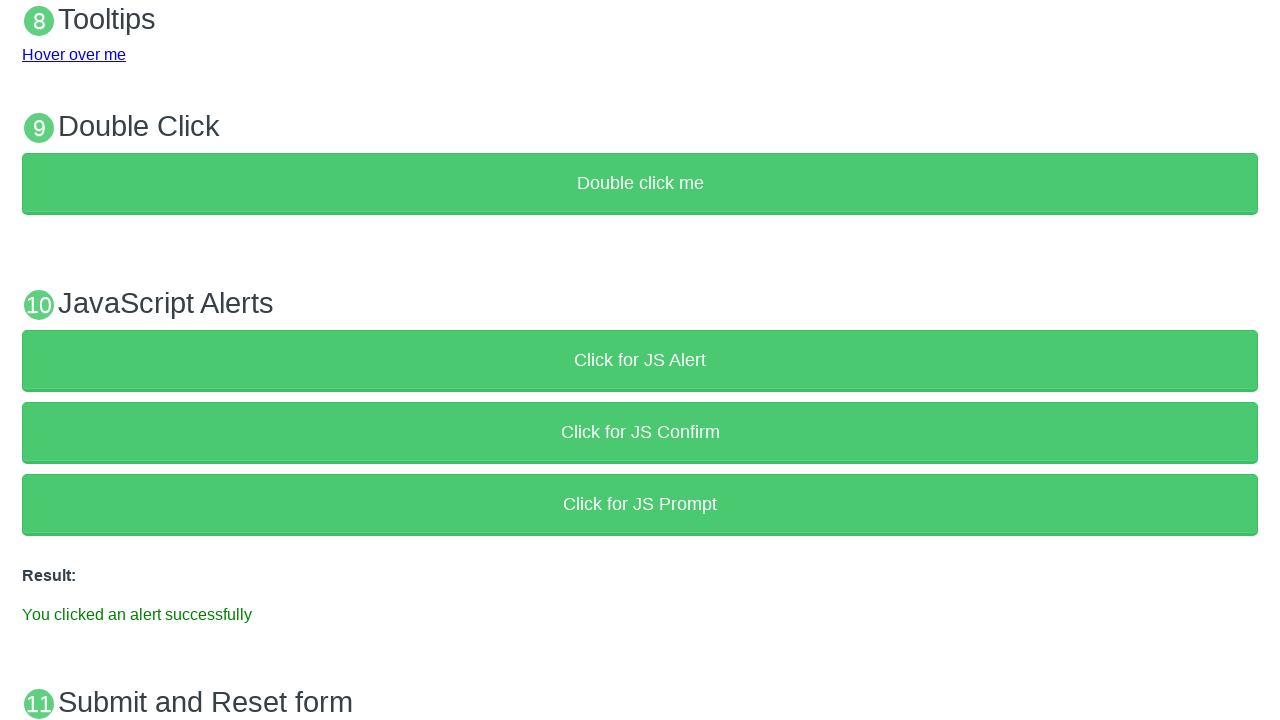

Set up dialog handler to accept alert
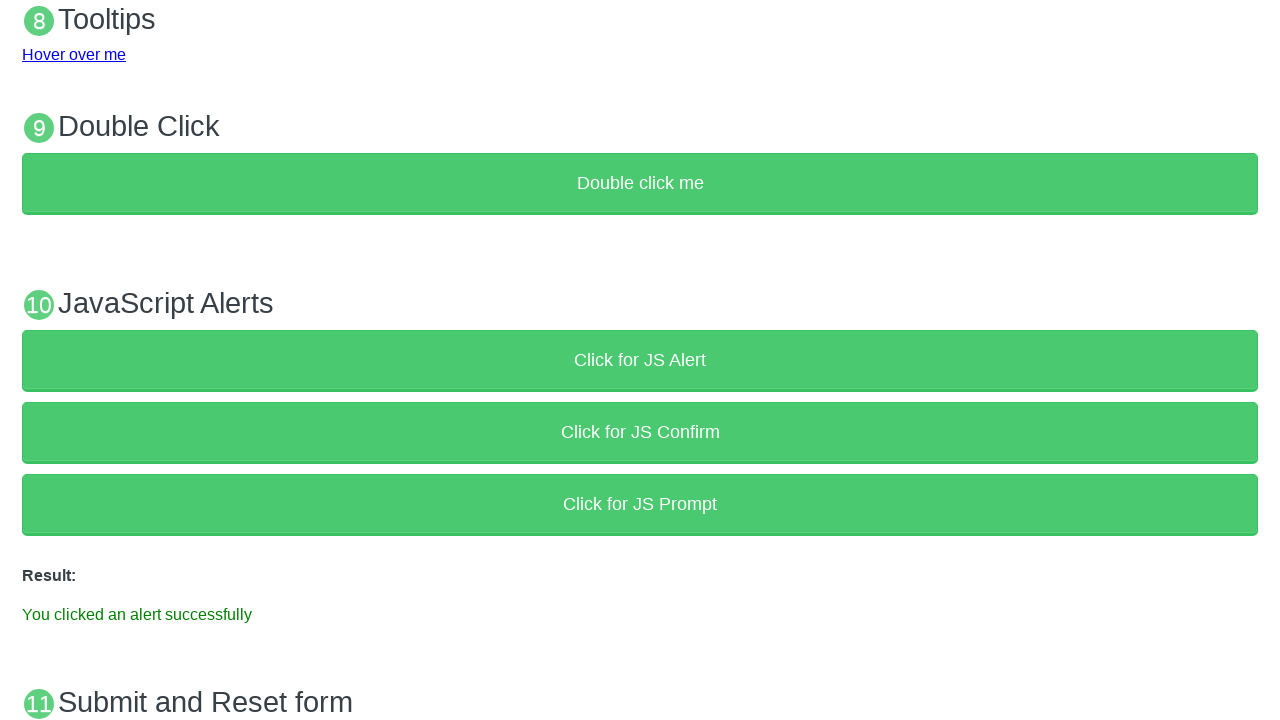

Result message element loaded
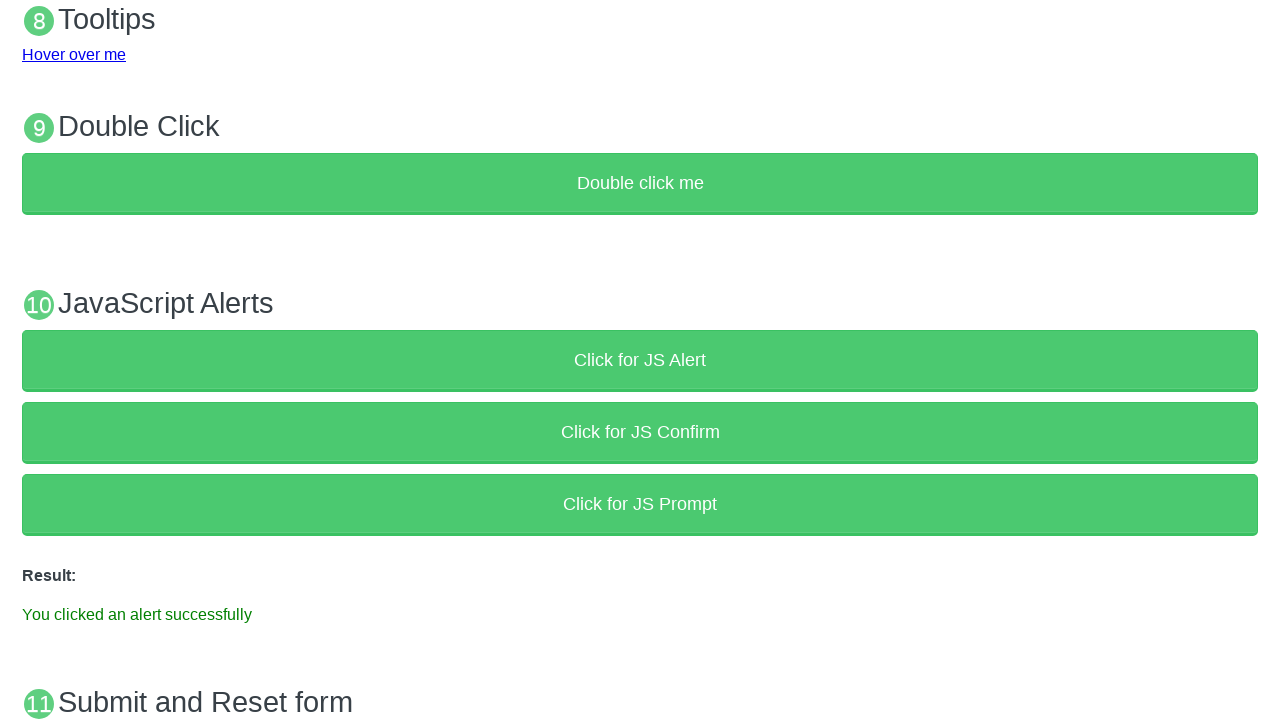

Verified alert acceptance success message
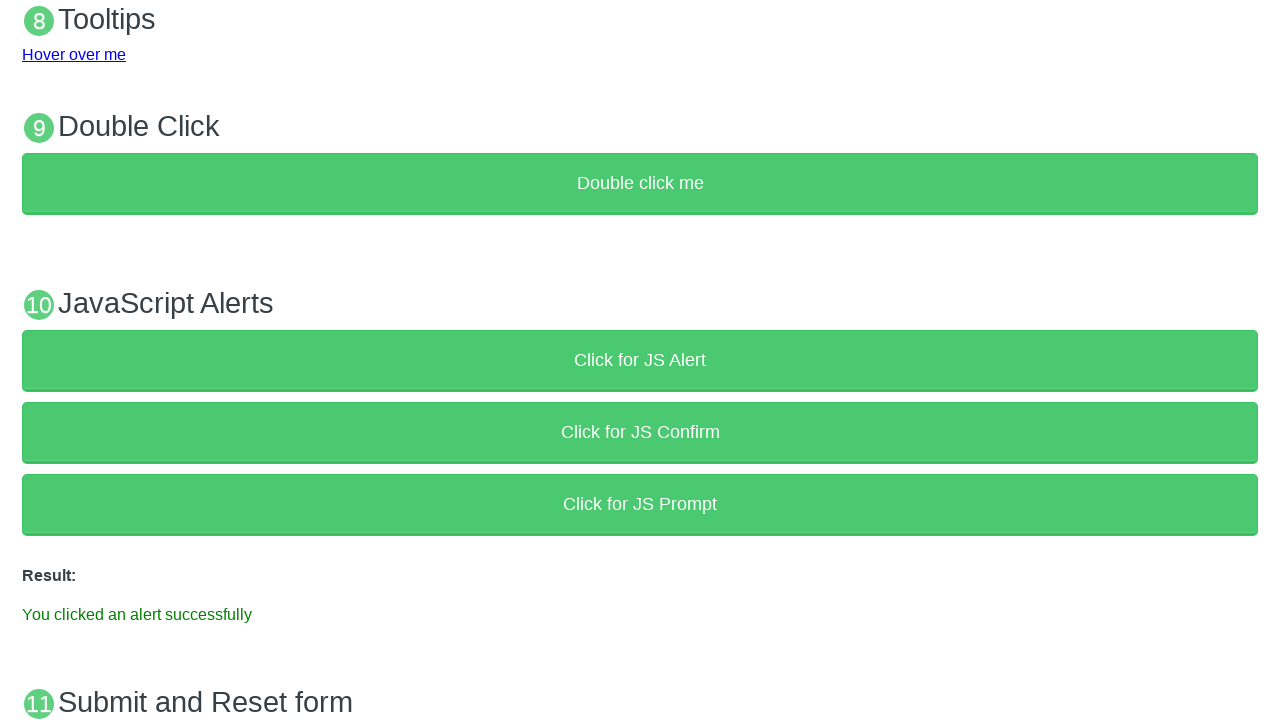

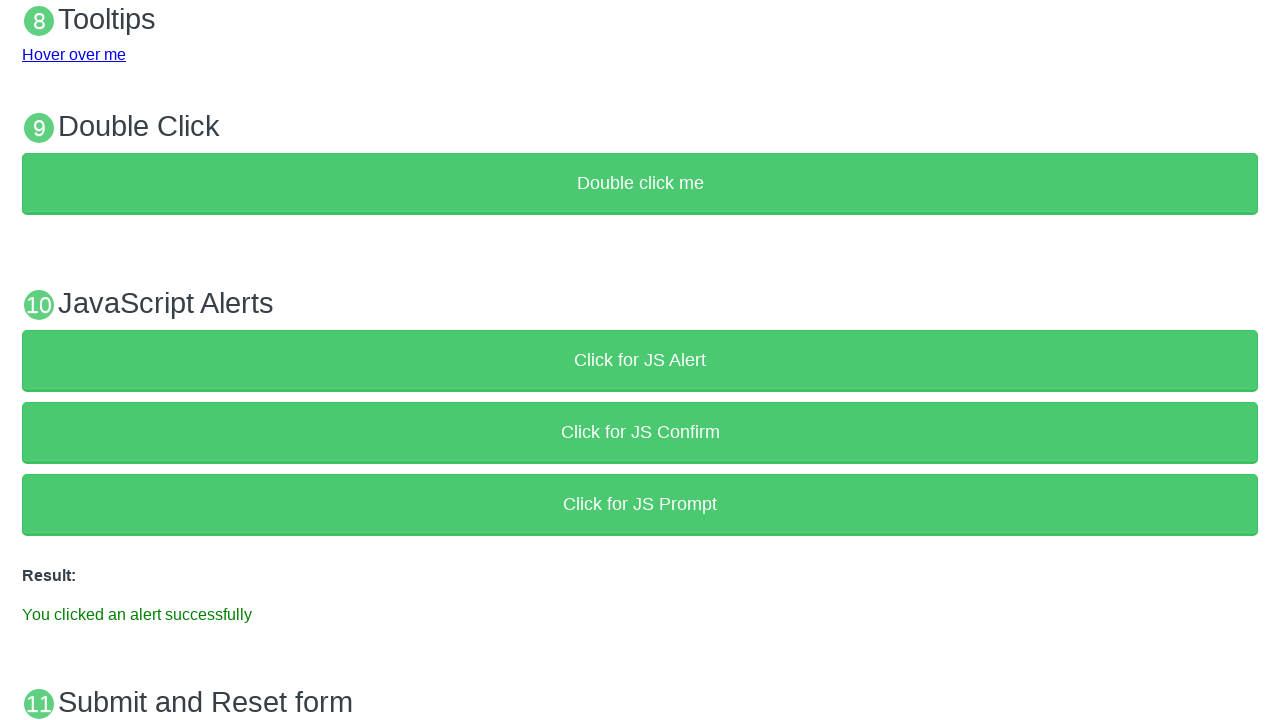